Tests form validation by filling some fields and submitting without required fields, then verifying success and error styling

Starting URL: https://bonigarcia.dev/selenium-webdriver-java/data-types.html

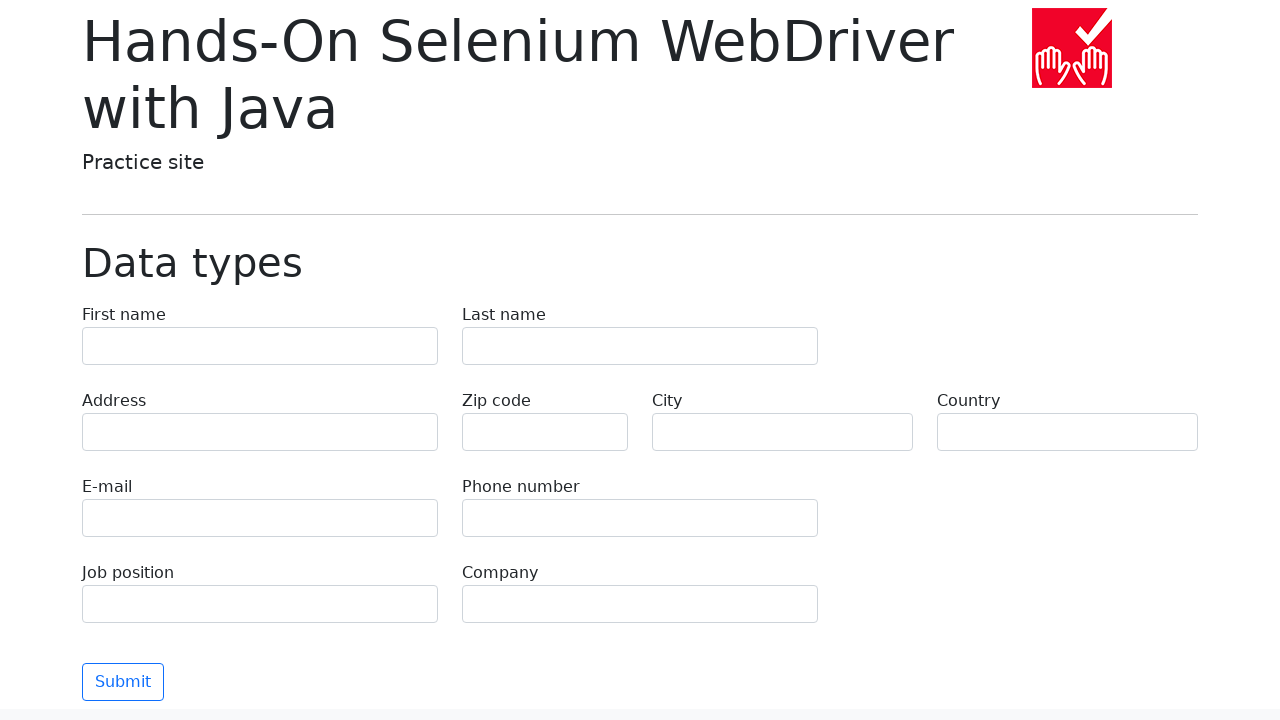

Navigated to data types form page
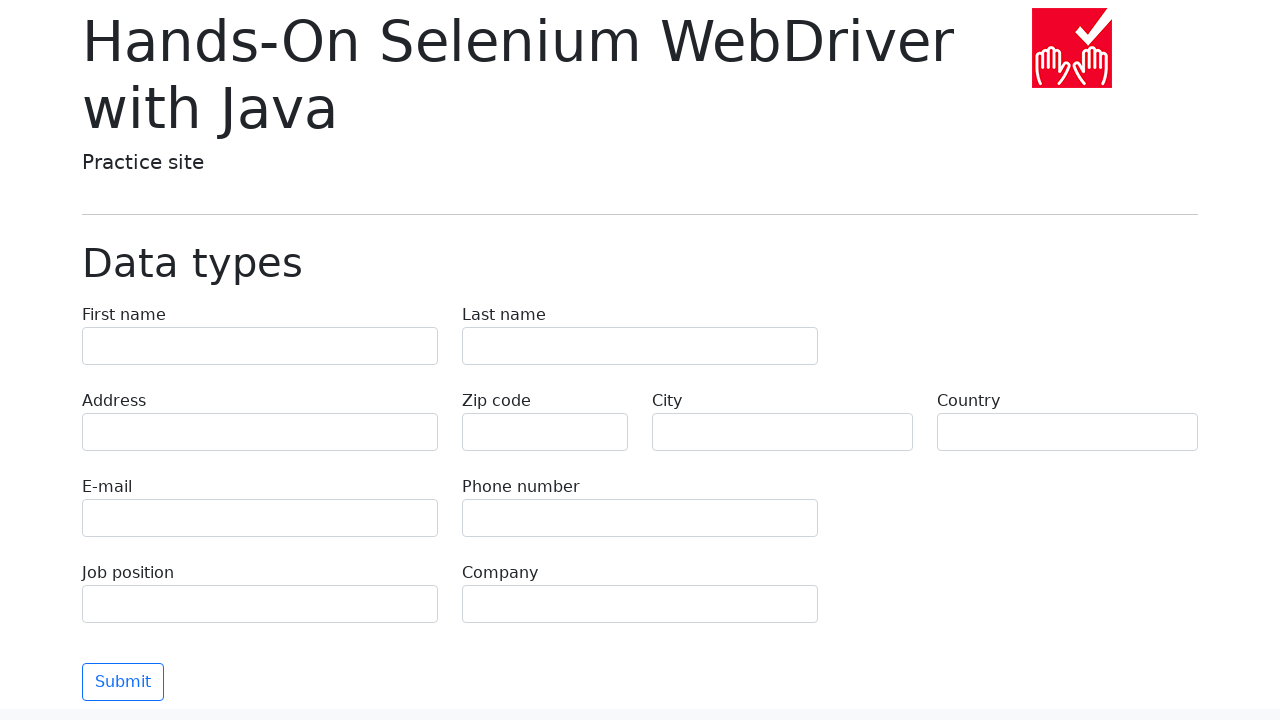

Filled first name field with 'Nick' on input[name='first-name']
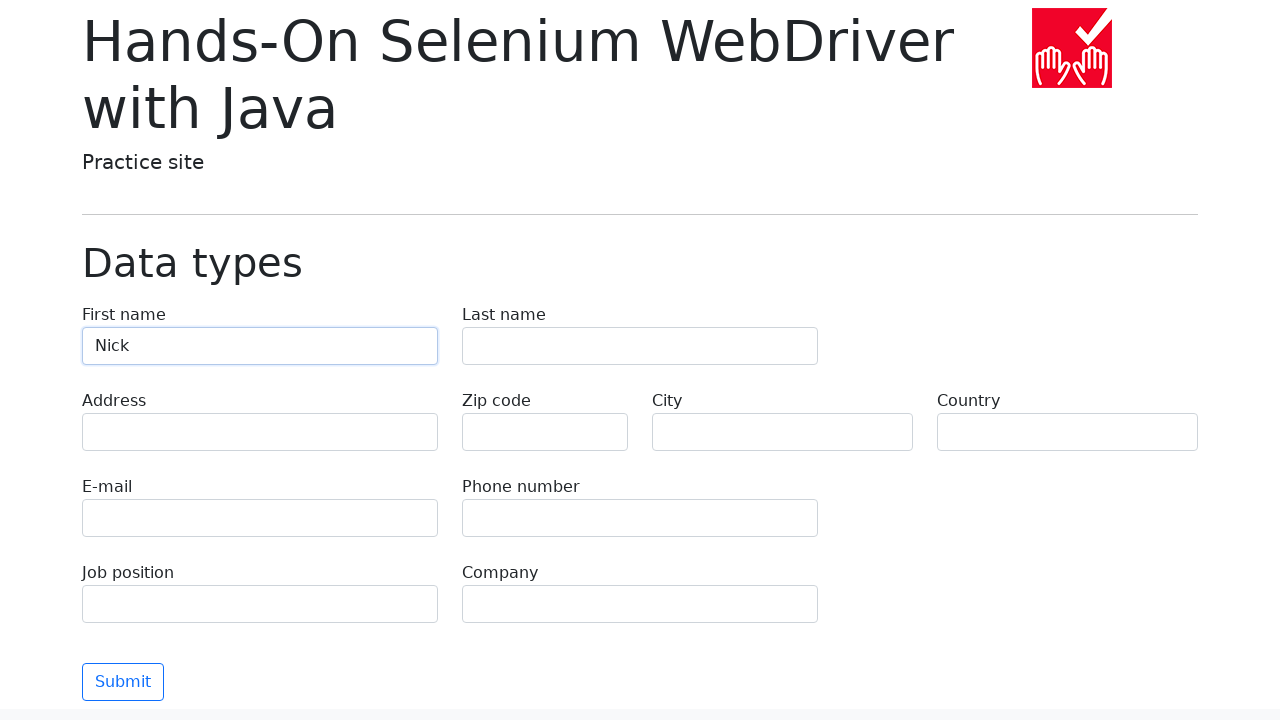

Filled last name field with 'Harrison' on input[name='last-name']
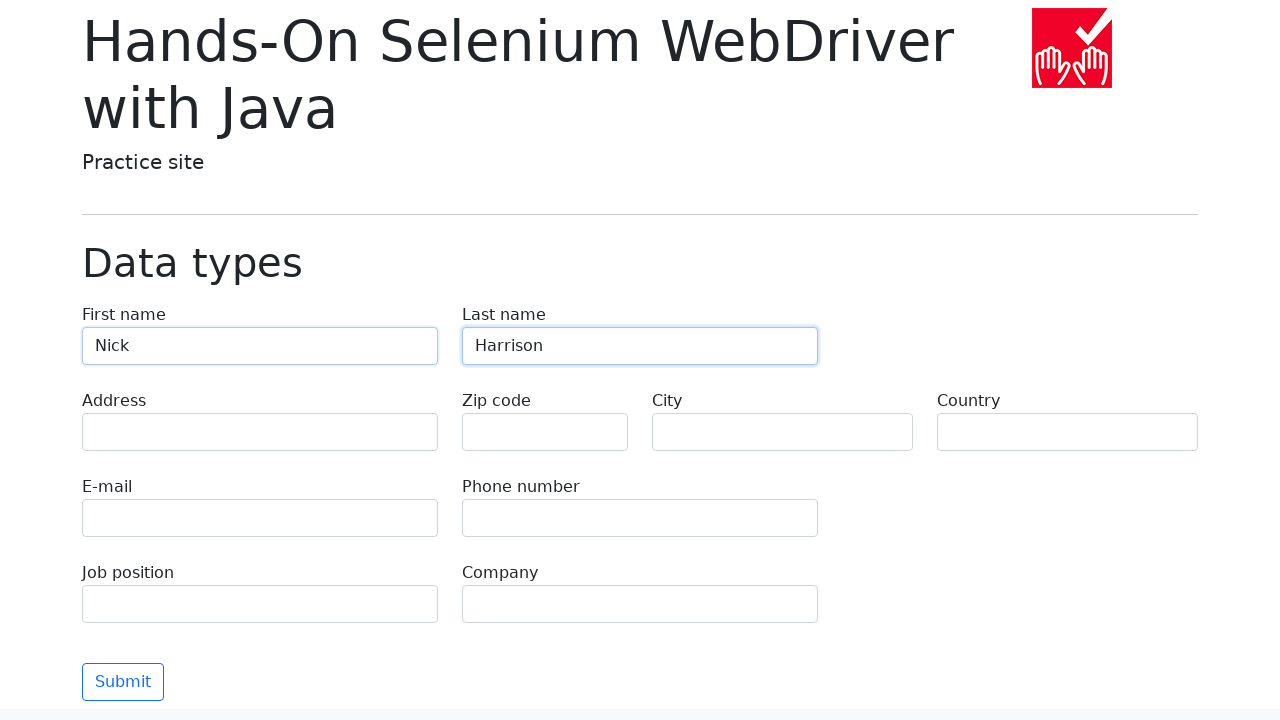

Filled address field with '20806 Fadel Junctions' on input[name='address']
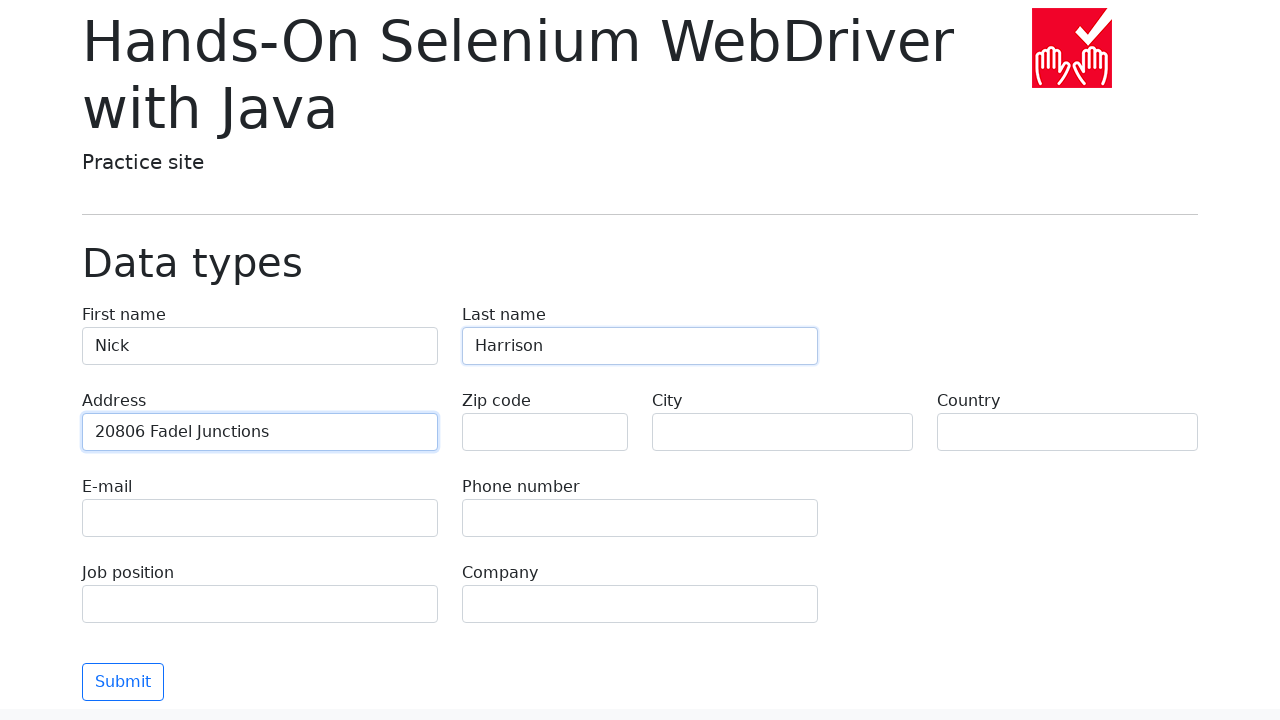

Filled city field with 'Los Angeles' on input[name='city']
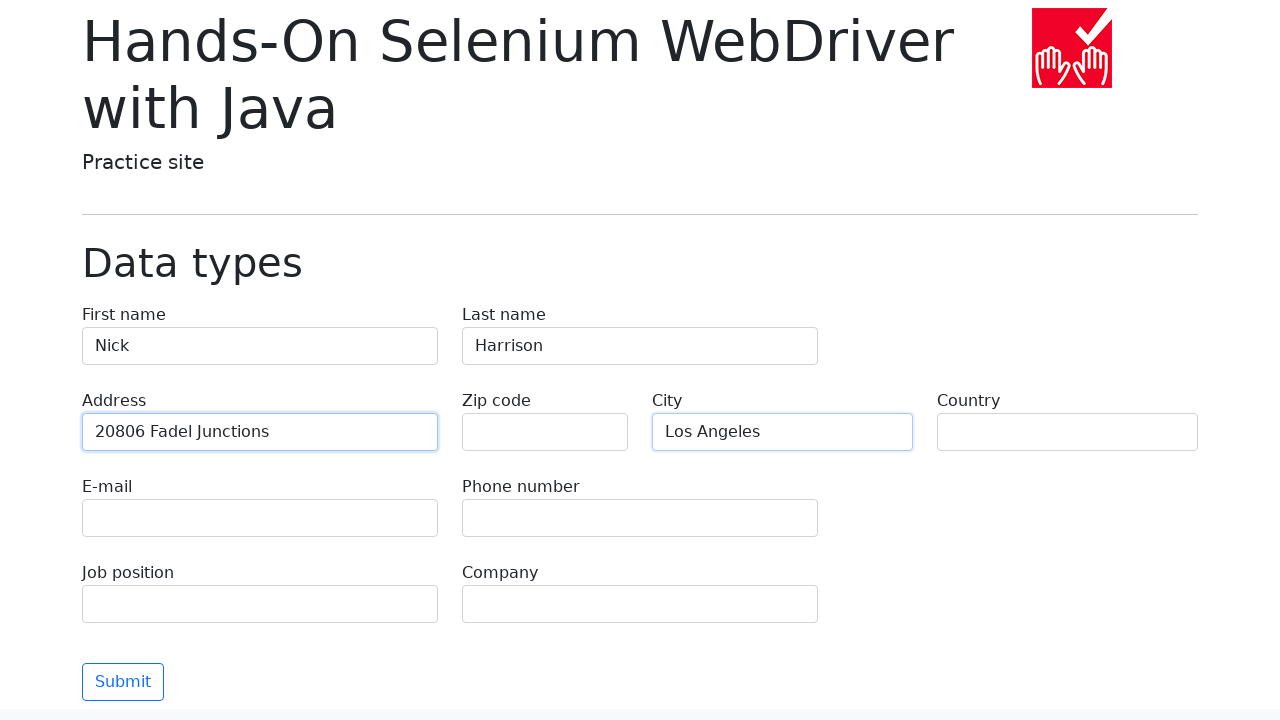

Filled country field with 'USA' on input[name='country']
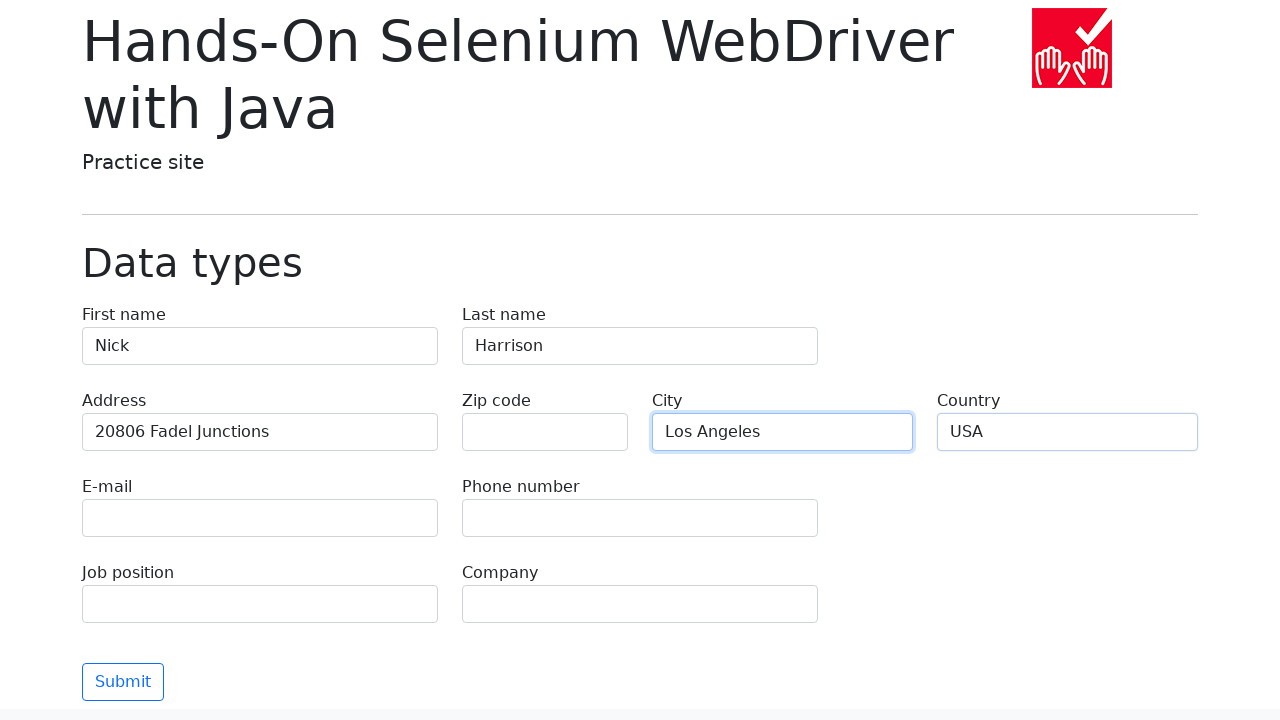

Filled job position field with 'Chemist' on input[name='job-position']
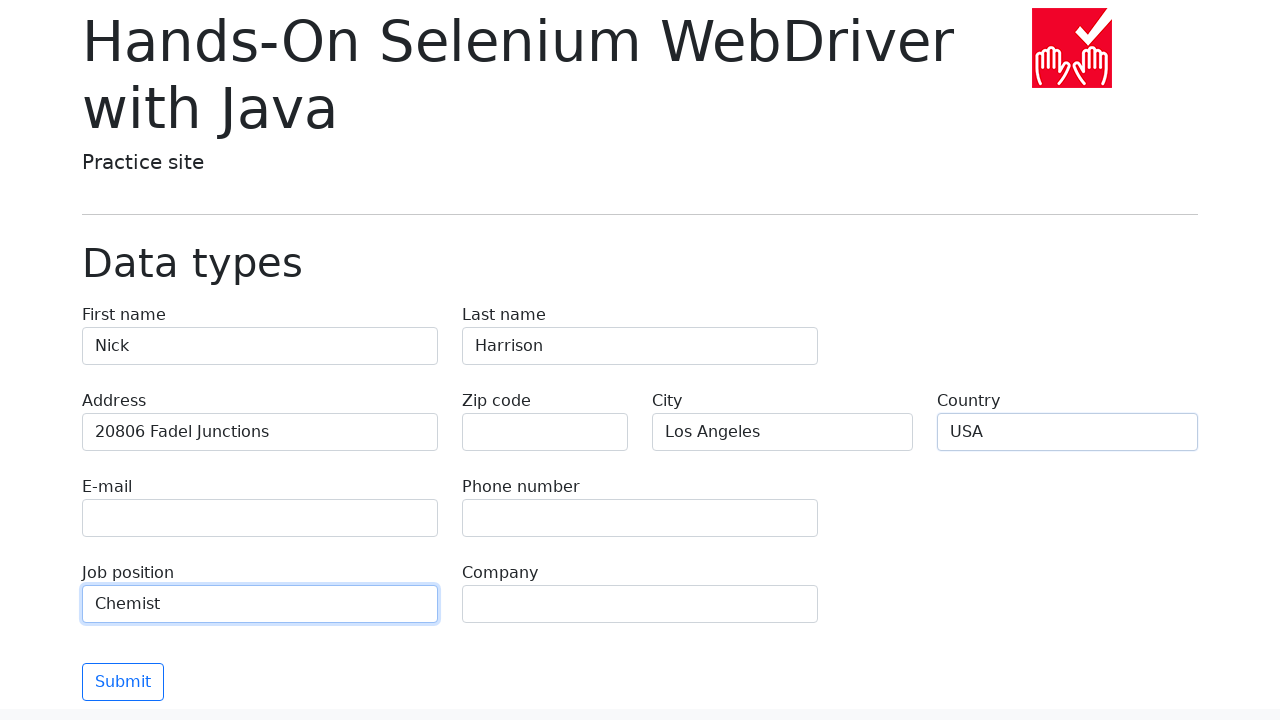

Filled company field with 'Koss Inc' on input[name='company']
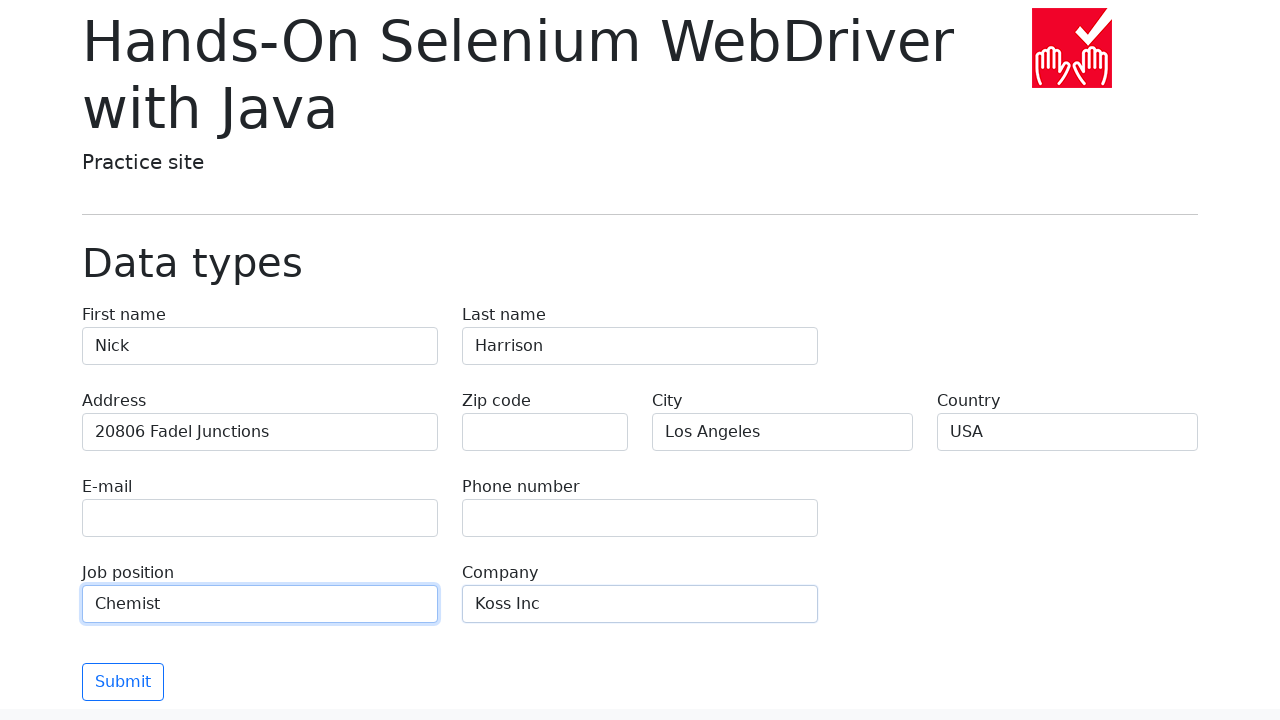

Clicked submit button to submit form without required fields at (123, 682) on button[type='submit']
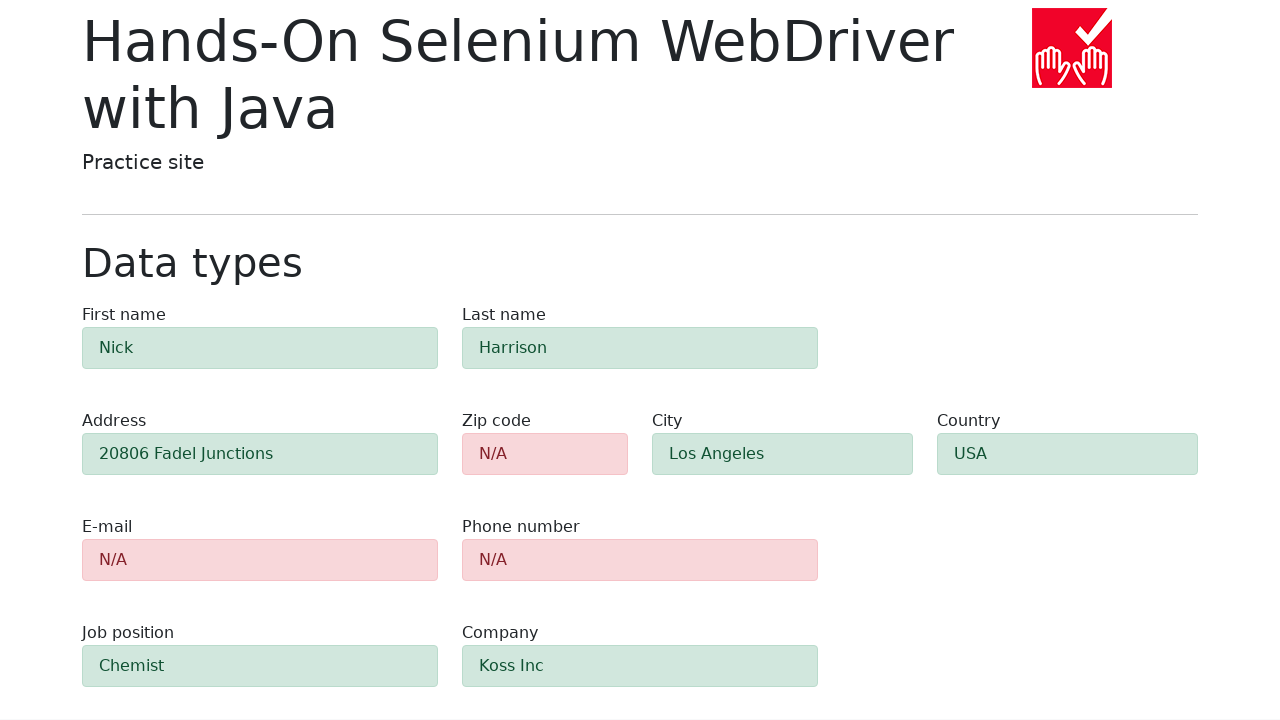

Success alert message appeared on page
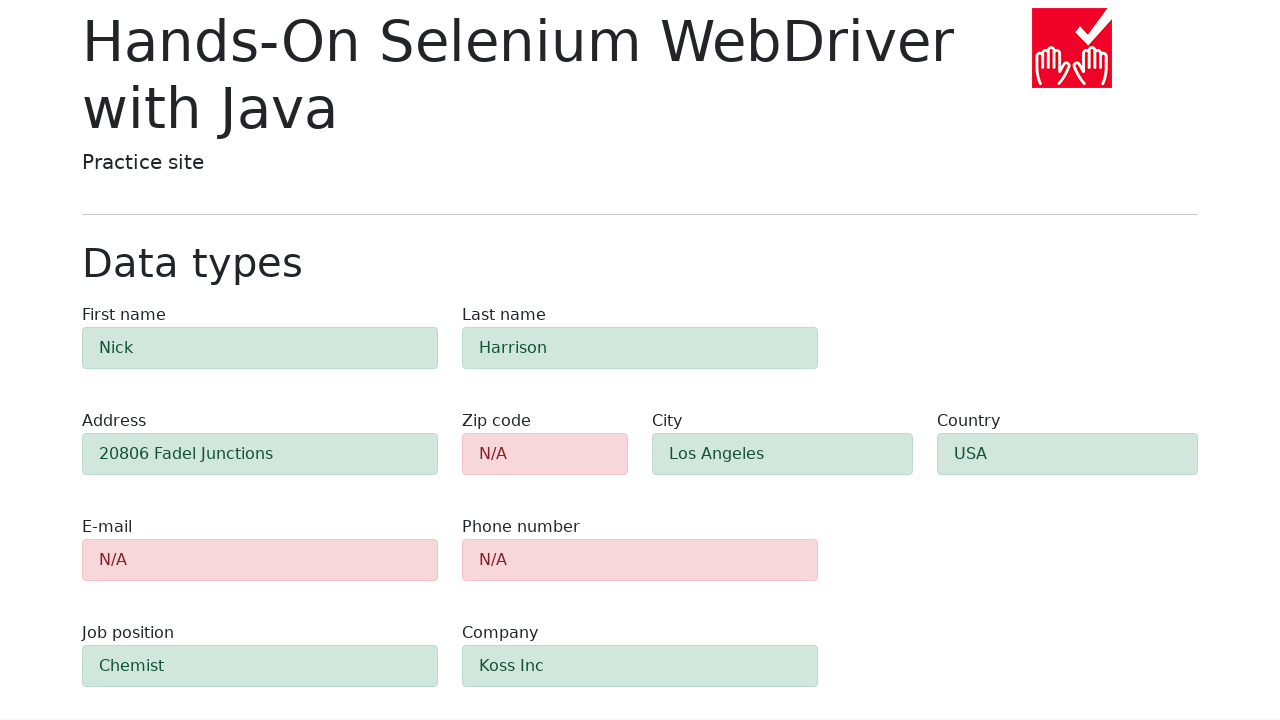

Error alert message appeared on page showing validation errors for missing required fields
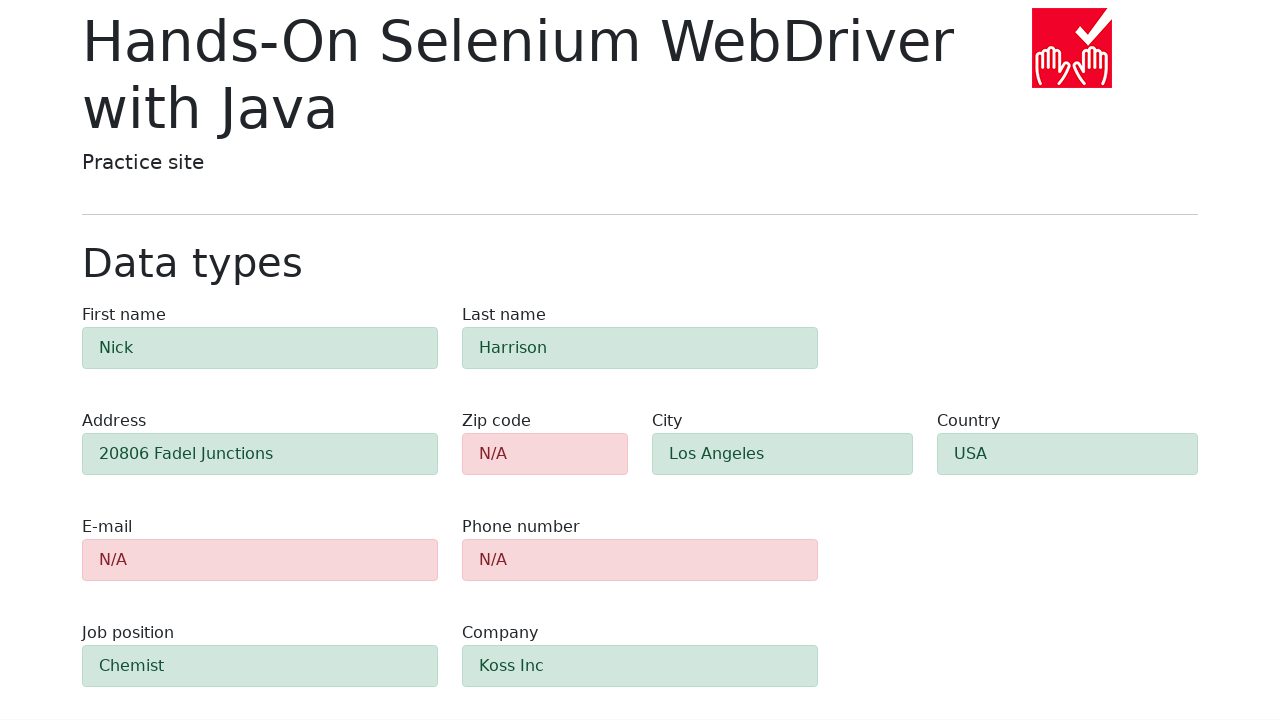

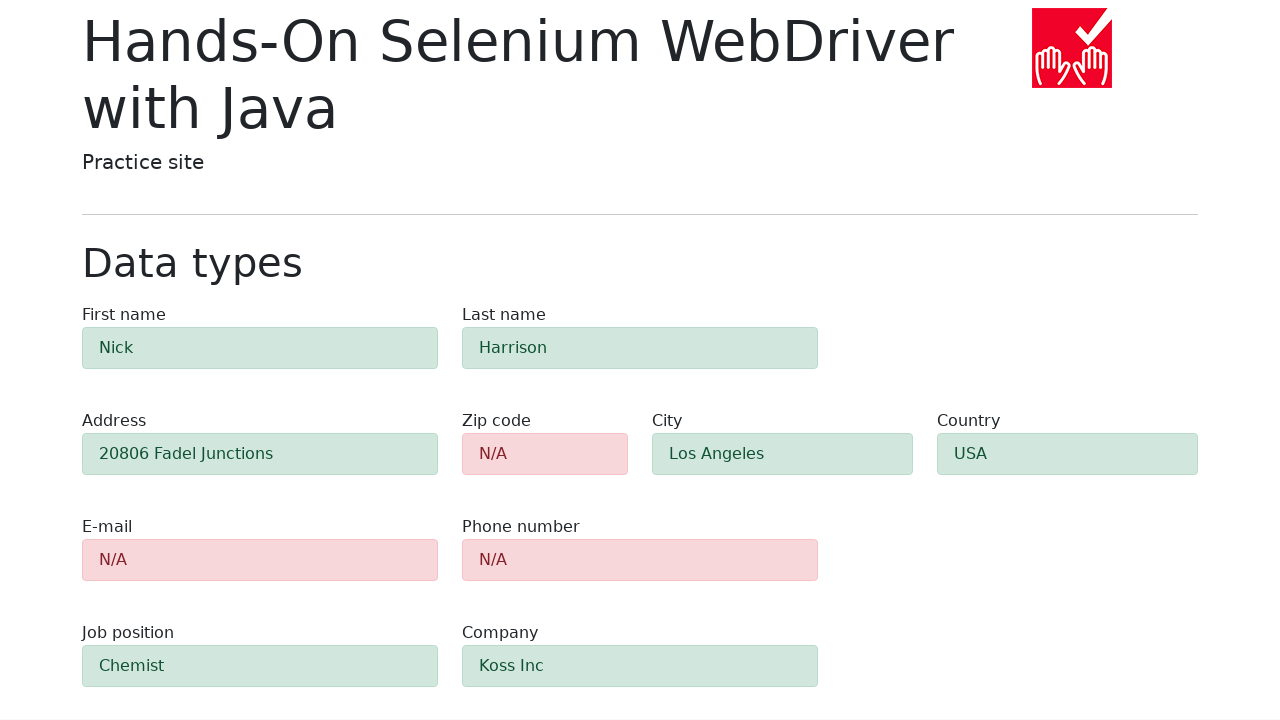